Tests accepting a JavaScript confirm dialog by clicking a button, accepting the confirm, and verifying the result shows 'Ok'

Starting URL: https://the-internet.herokuapp.com/javascript_alerts

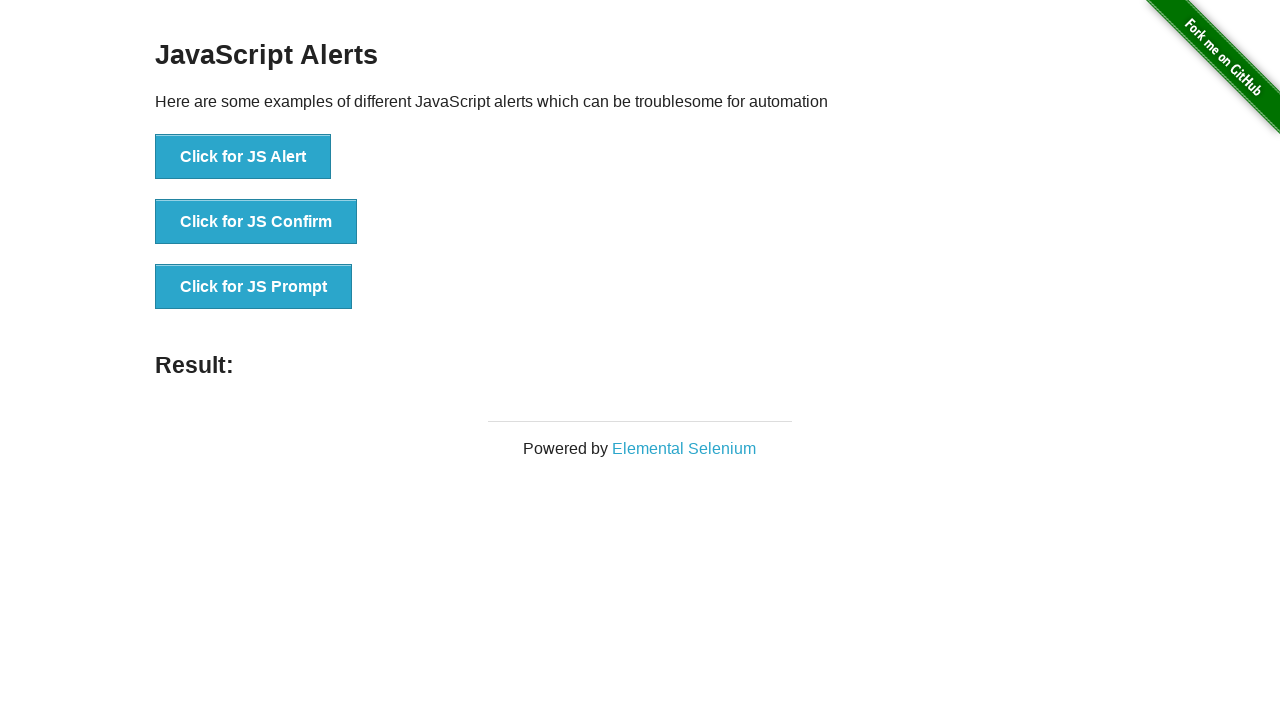

Set up dialog handler to accept confirmation dialogs
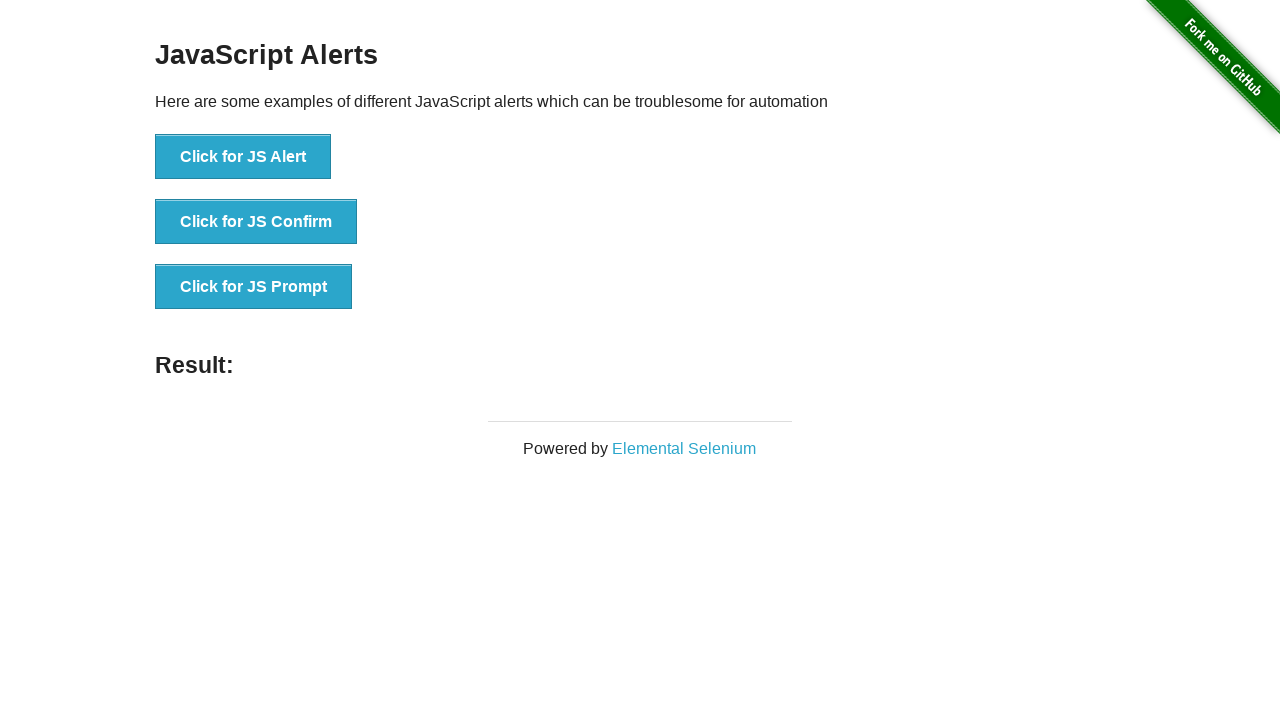

Clicked button to trigger JavaScript confirm dialog at (256, 222) on xpath=//button[text()="Click for JS Confirm"]
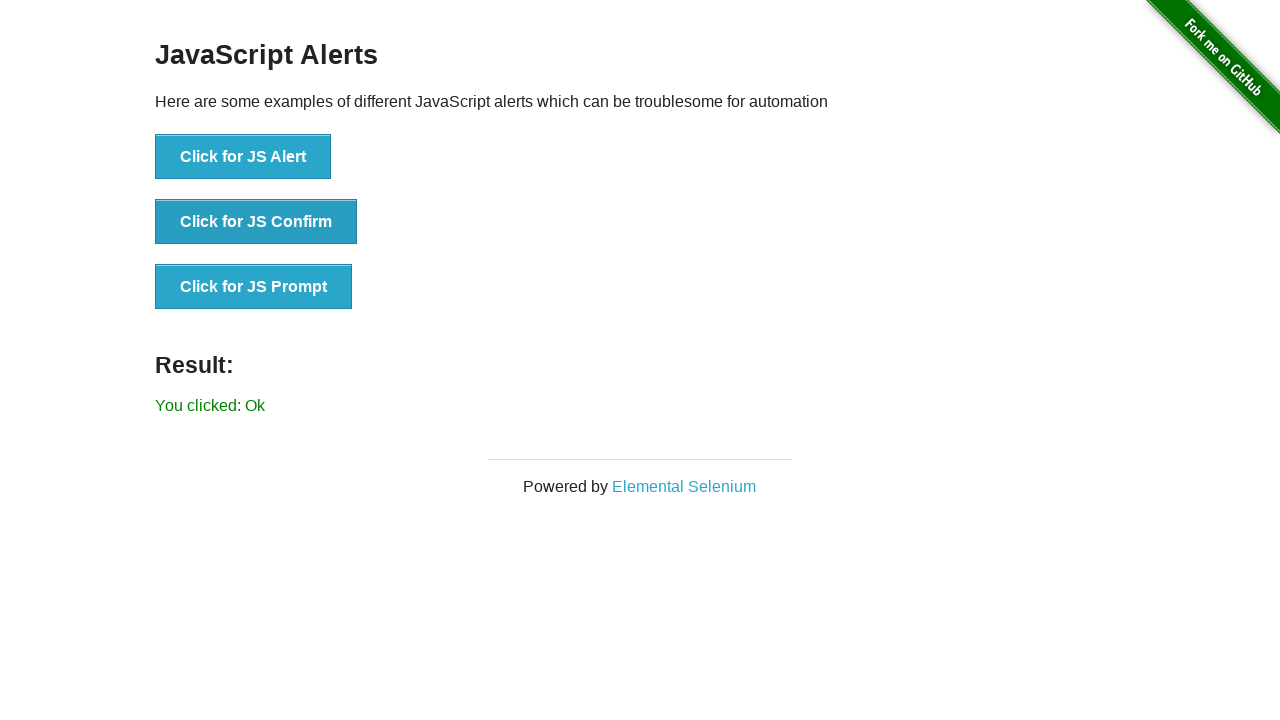

Waited for result element to appear
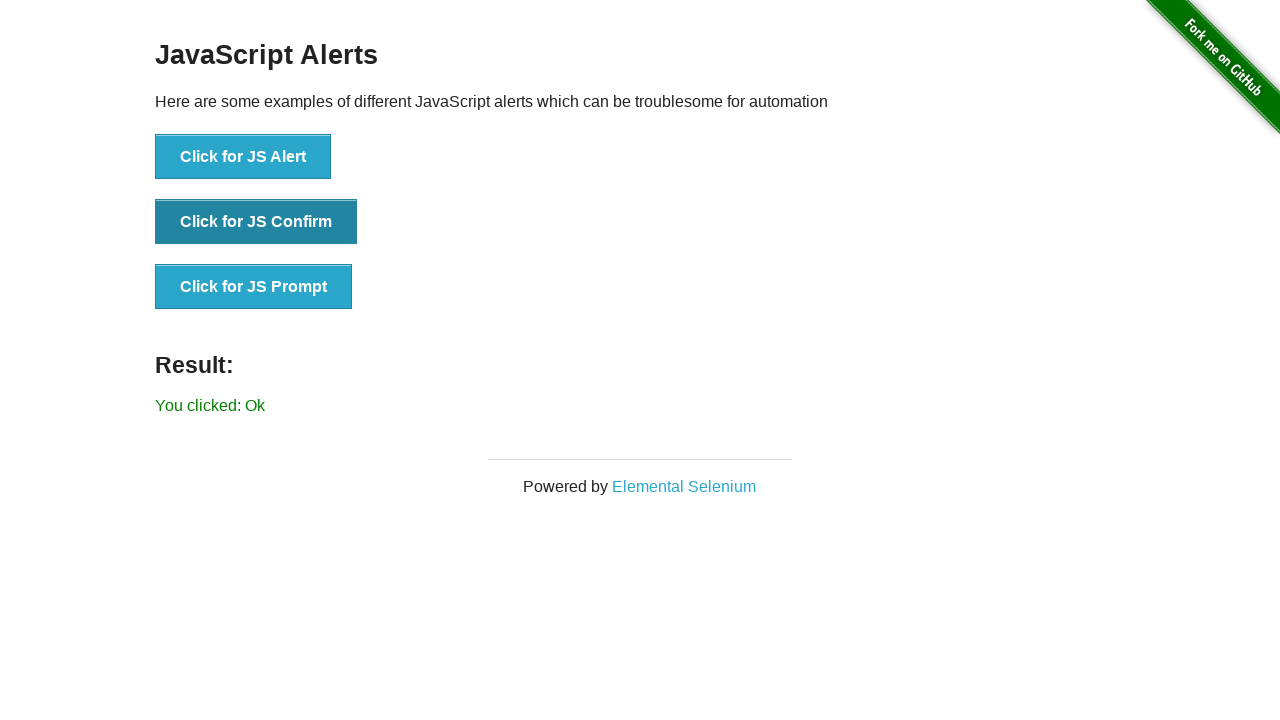

Verified result text shows 'You clicked: Ok'
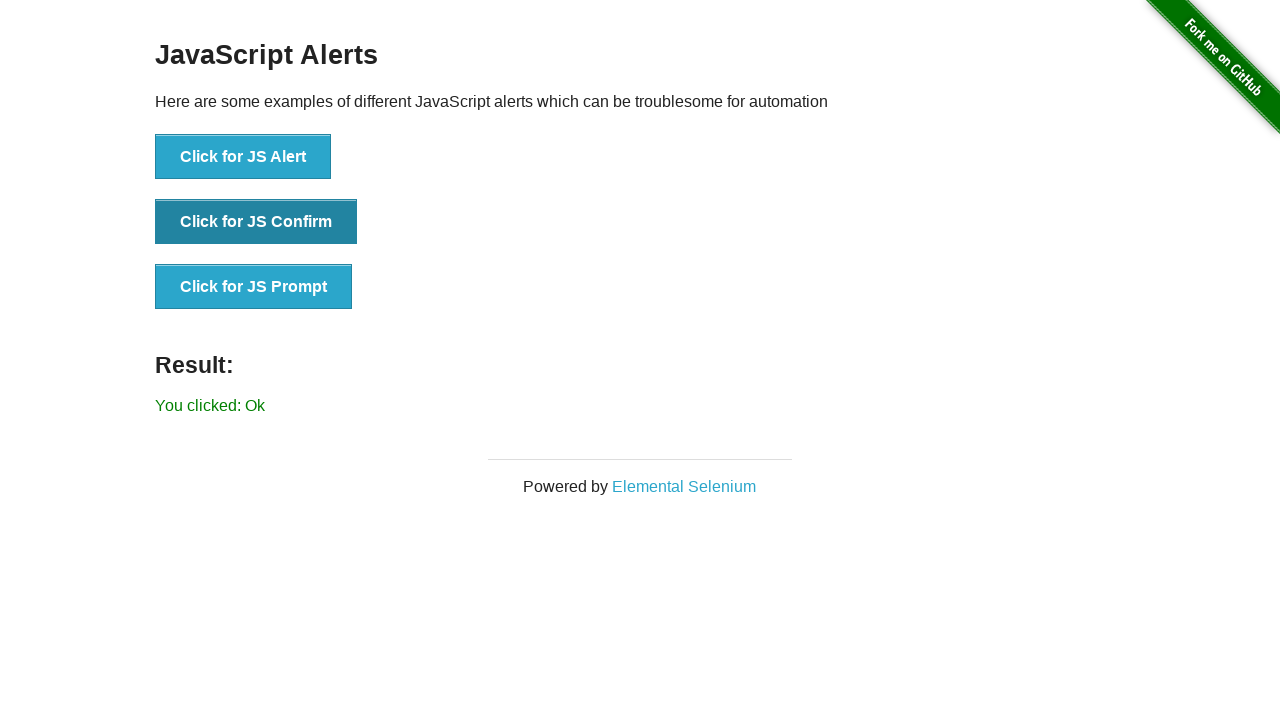

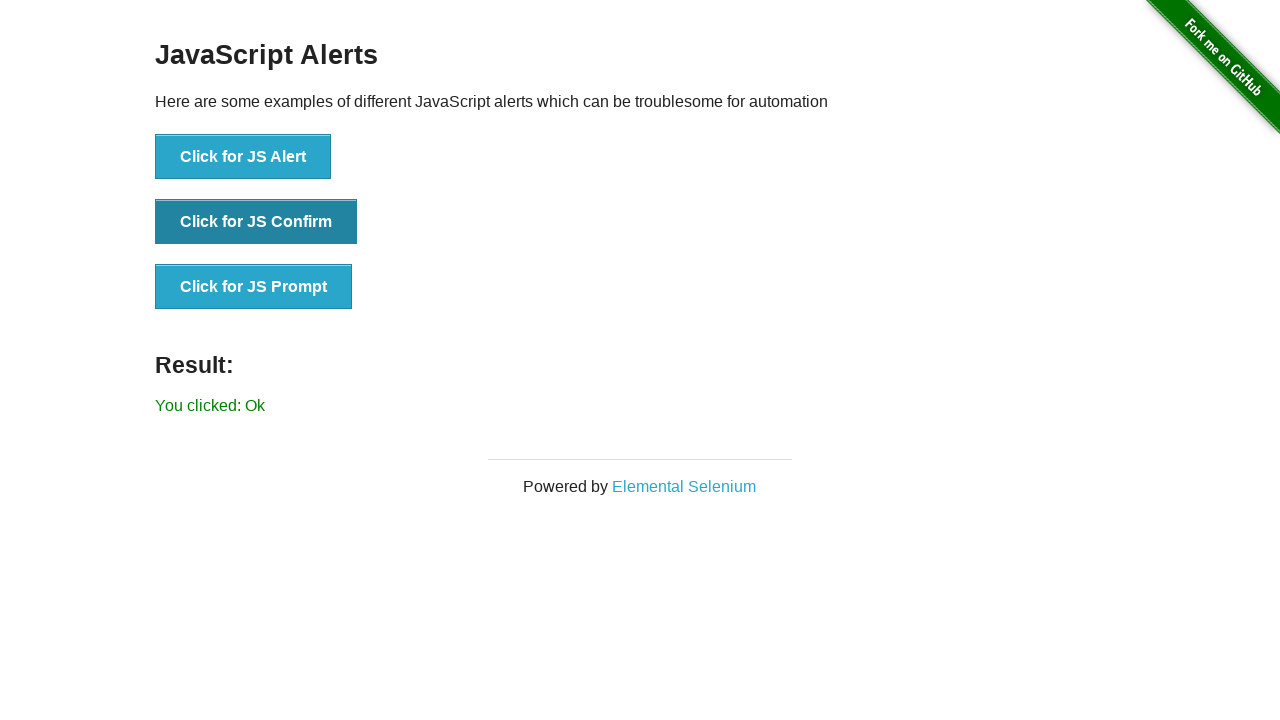